Tests the Douglas College faculty directory search by entering a faculty name in the search box, submitting the form, and verifying that search results appear in a table.

Starting URL: https://www.douglascollege.ca/faculty-directory

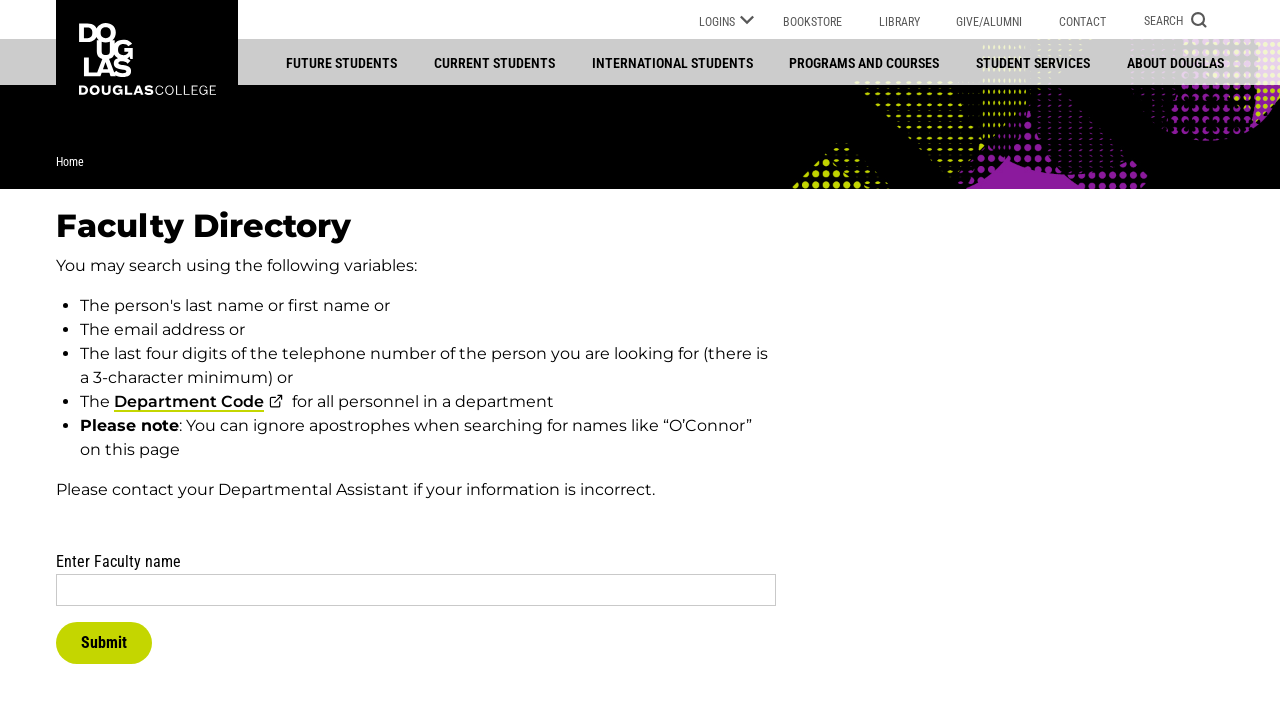

Located search box by label 'Enter Faculty name'
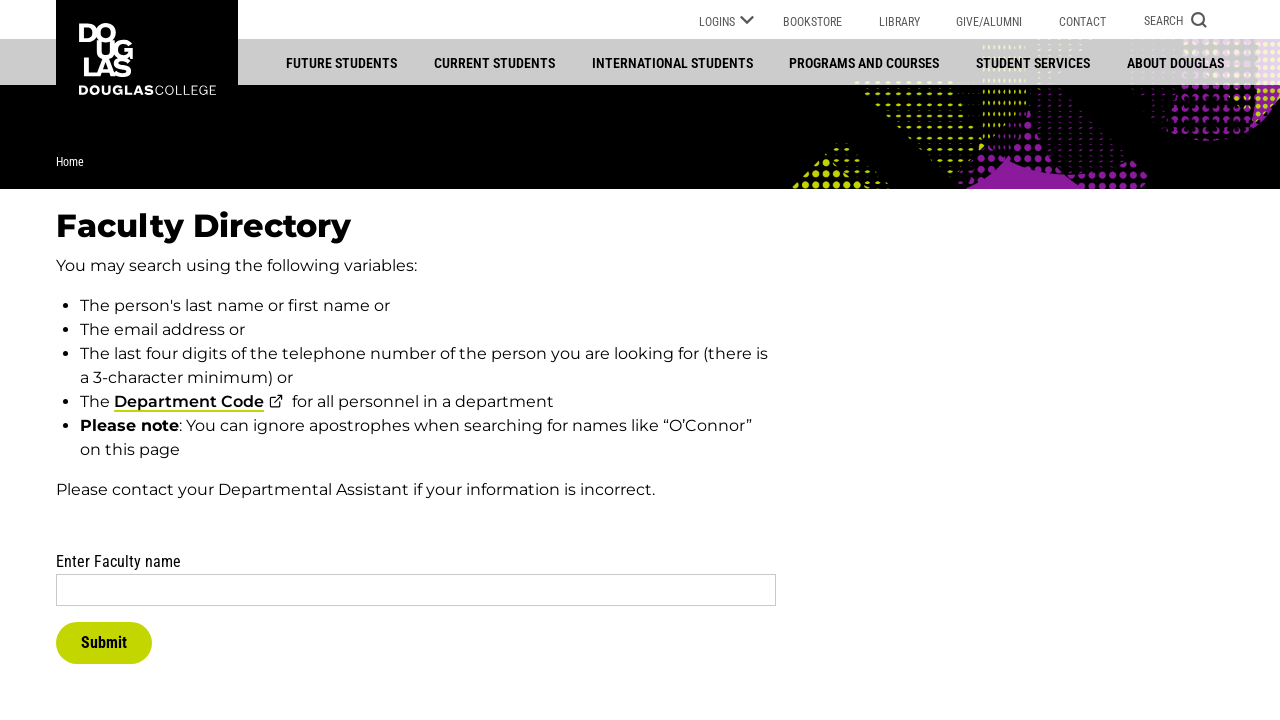

Filled search box with 'John Smith' on internal:label="Enter Faculty name"i >> nth=0
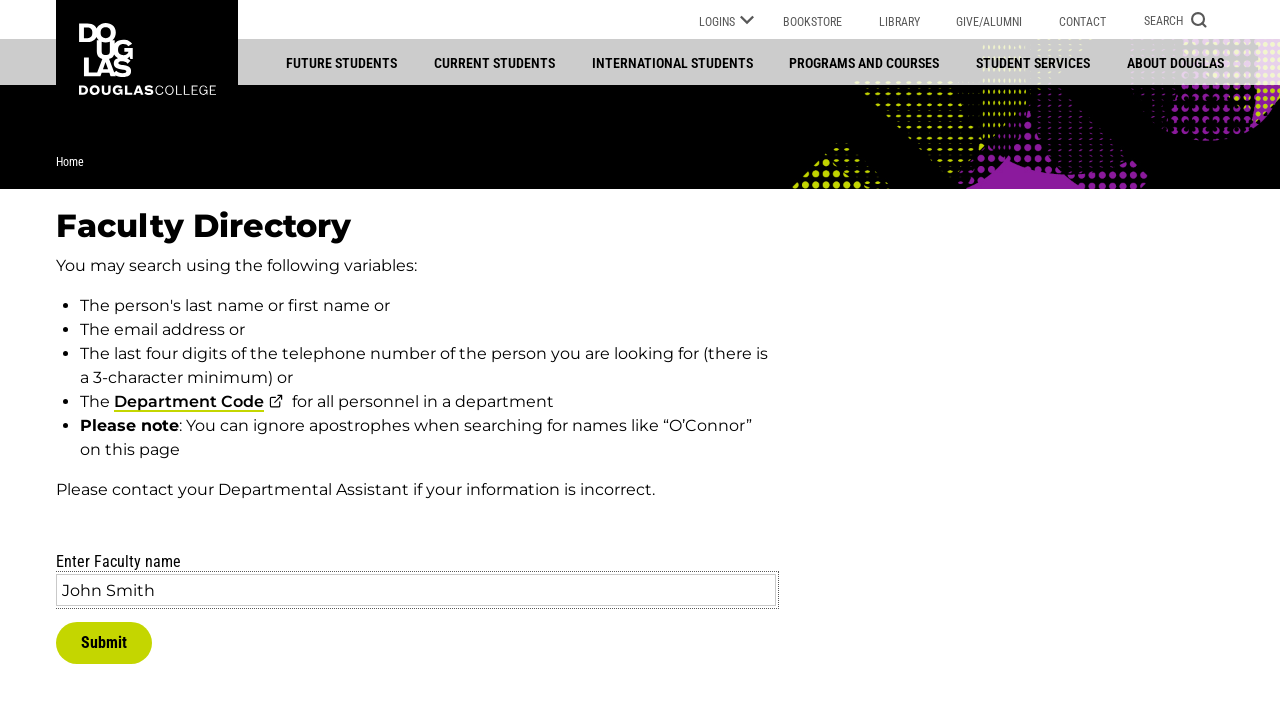

Located submit button with selector: button:has-text('Submit')
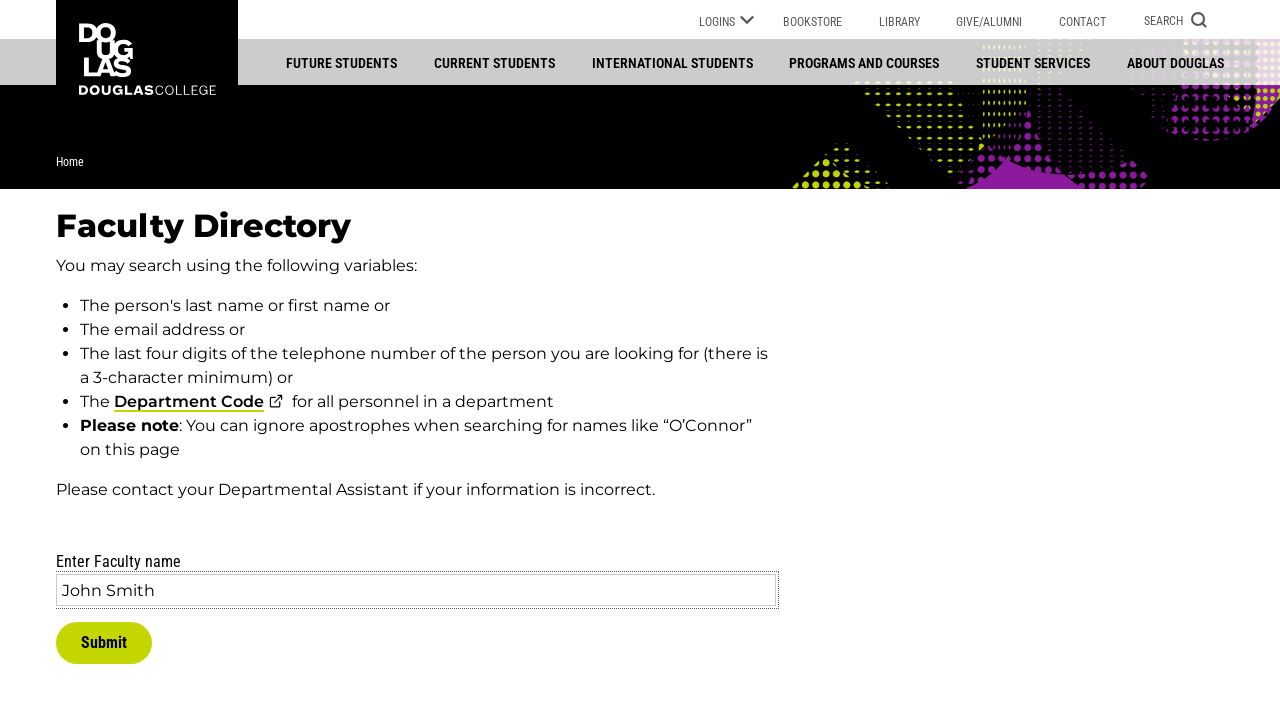

Located submit button with selector: input[type=submit][value='Submit']
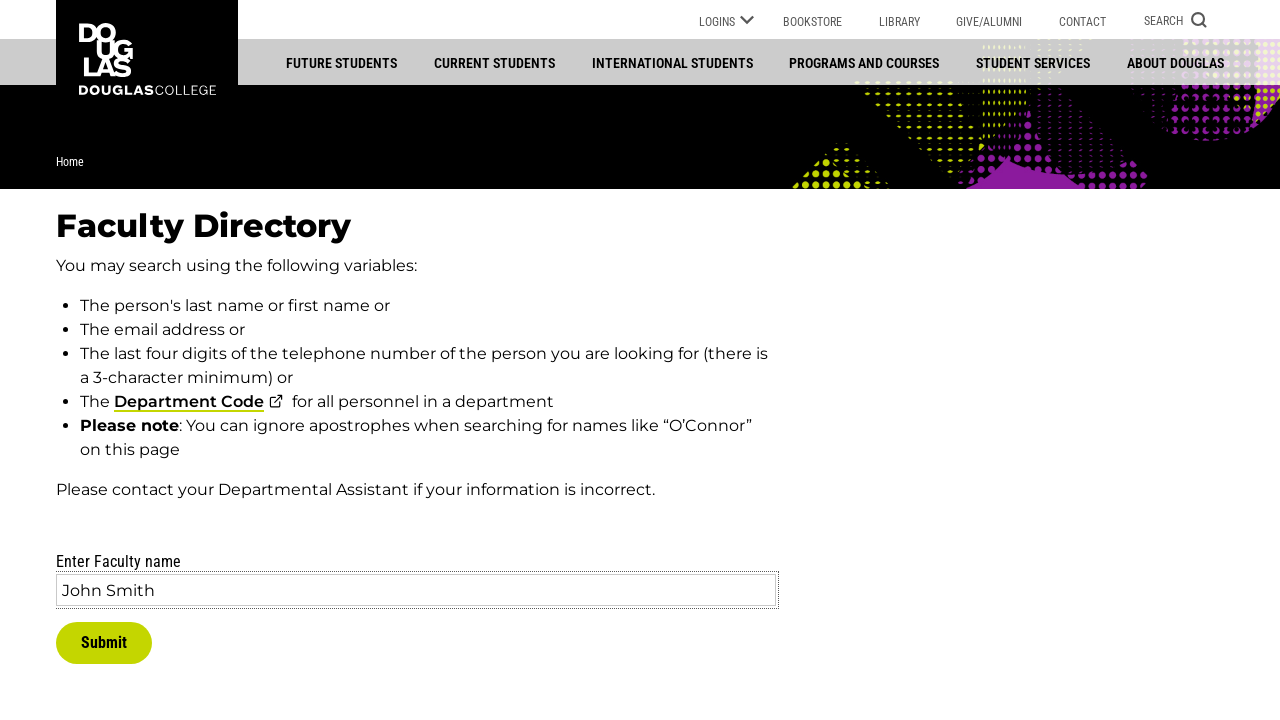

Clicked submit button and new page opened at (104, 643) on input[type=submit][value='Submit'] >> nth=0
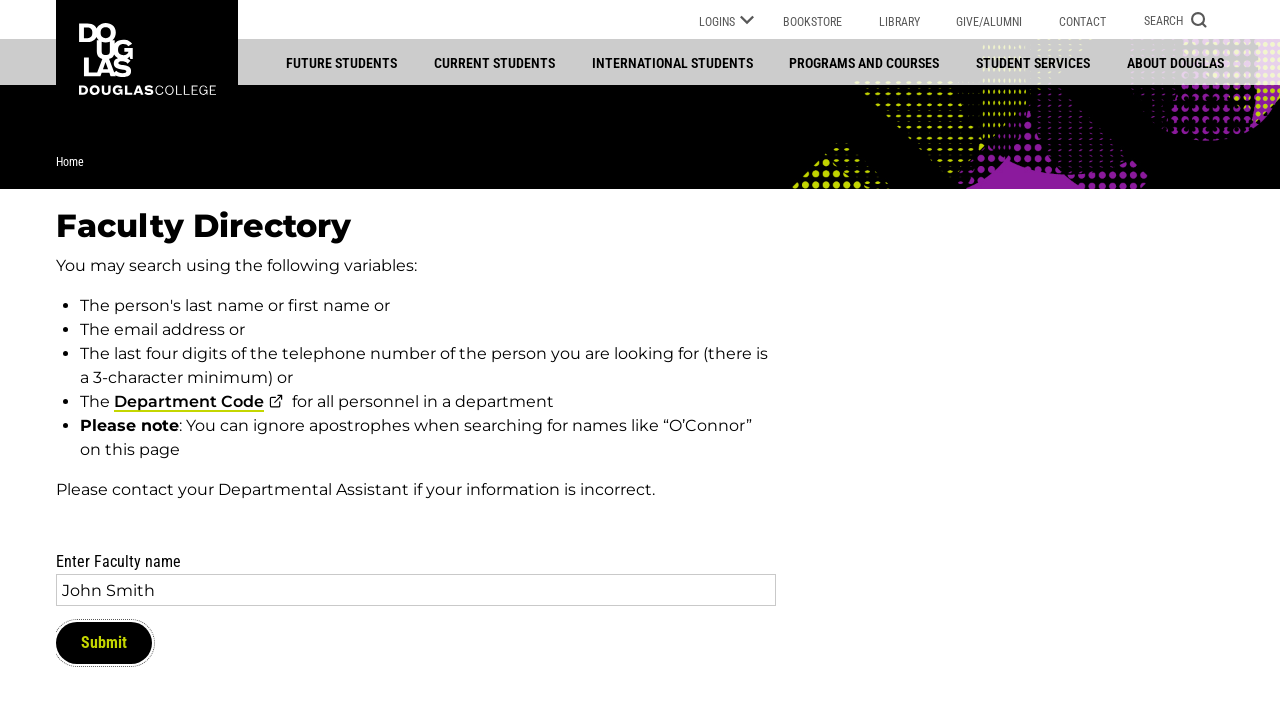

Result page loaded and DOM content initialized
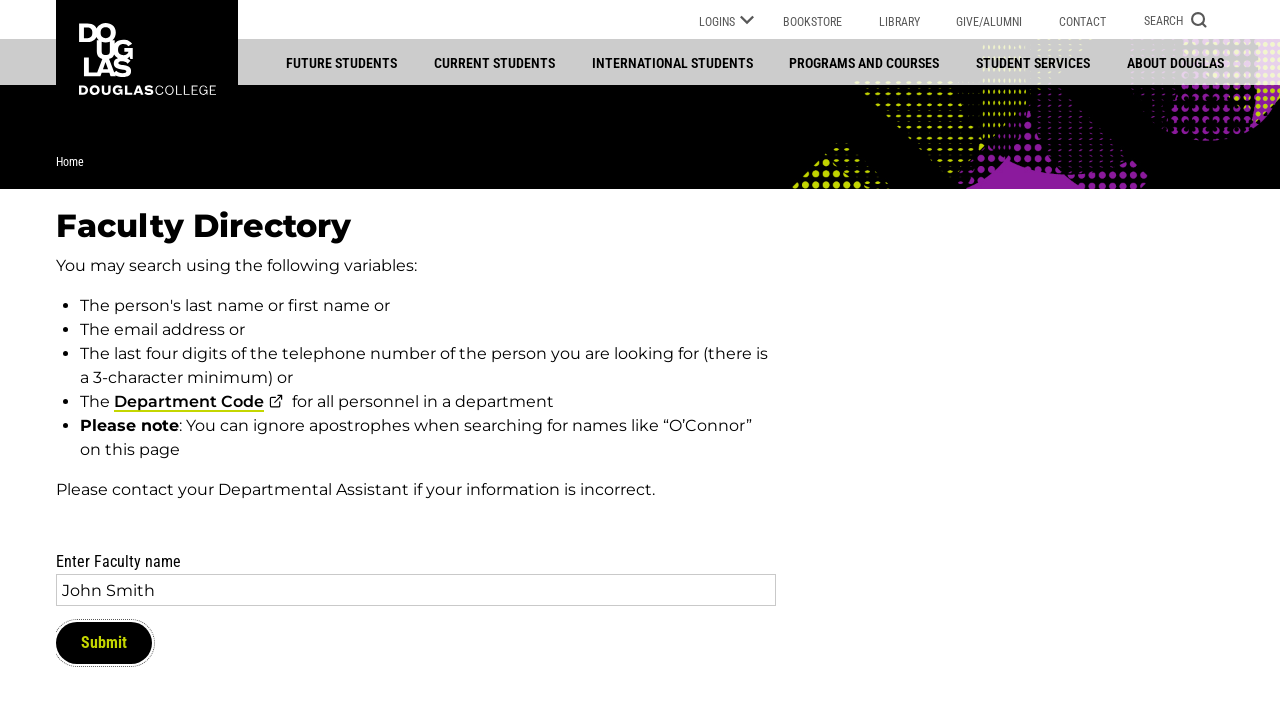

Waited for results table with rows to appear
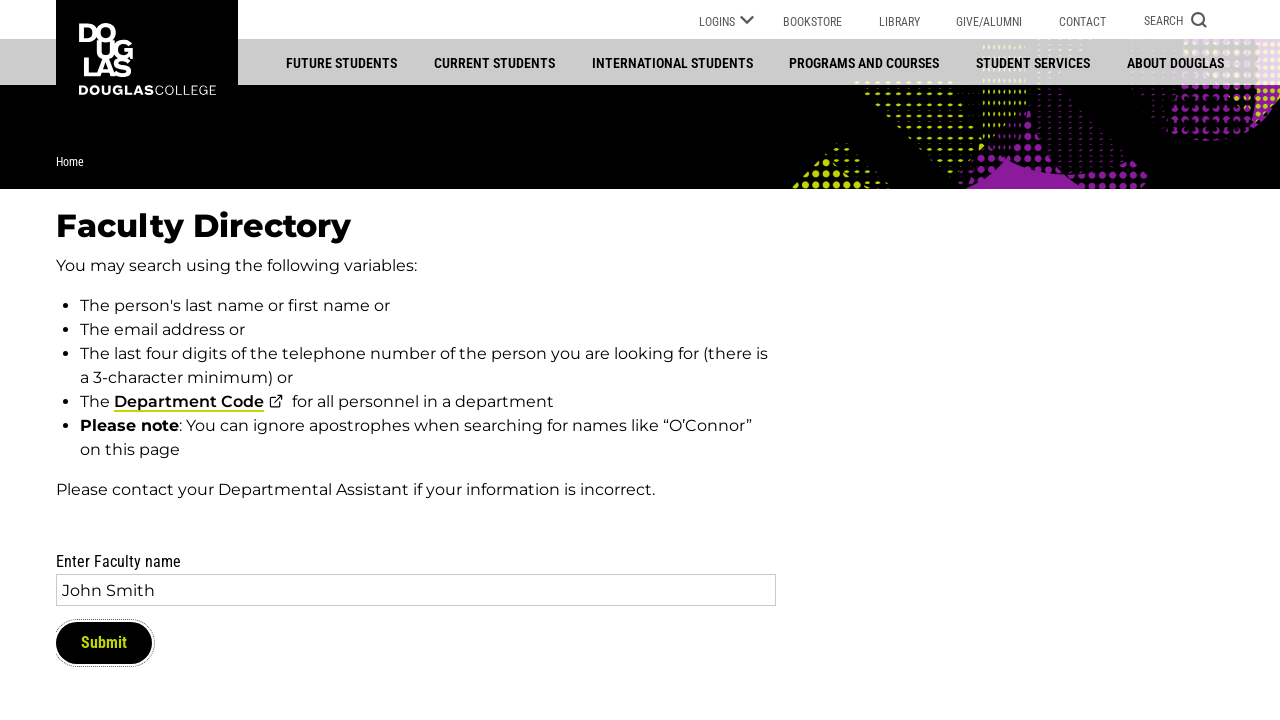

Located results table
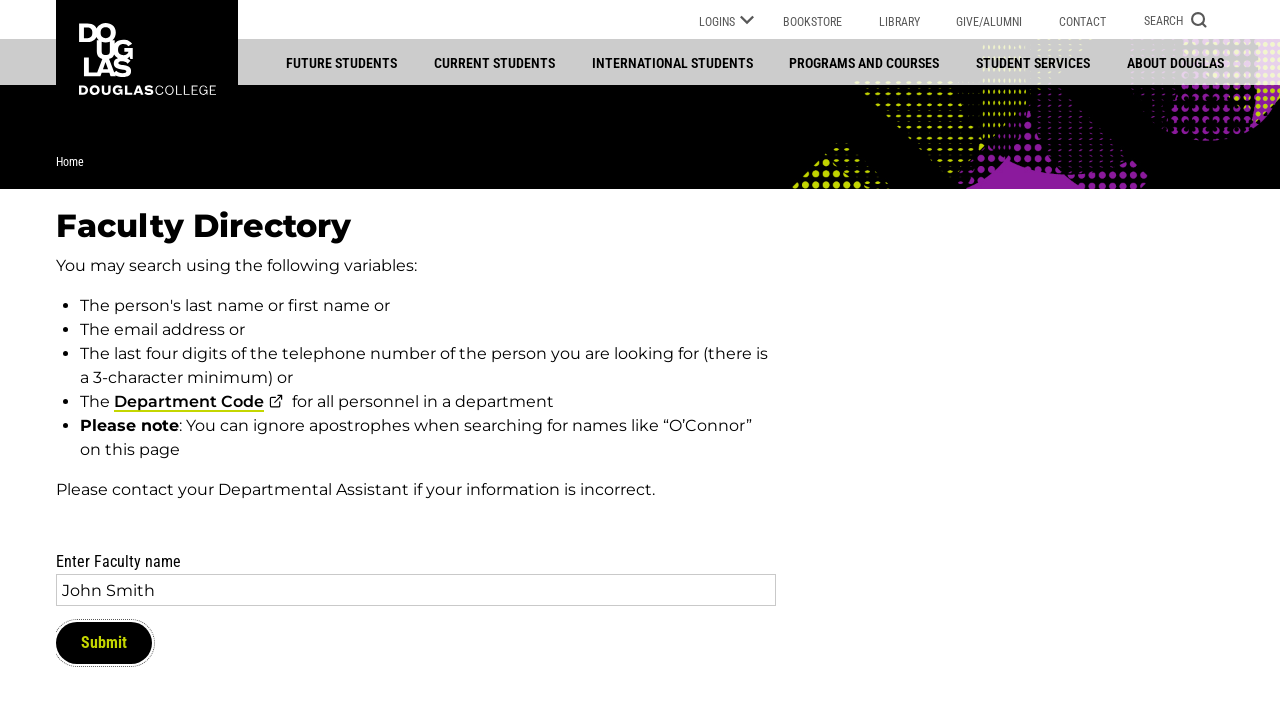

Verified that results table is present
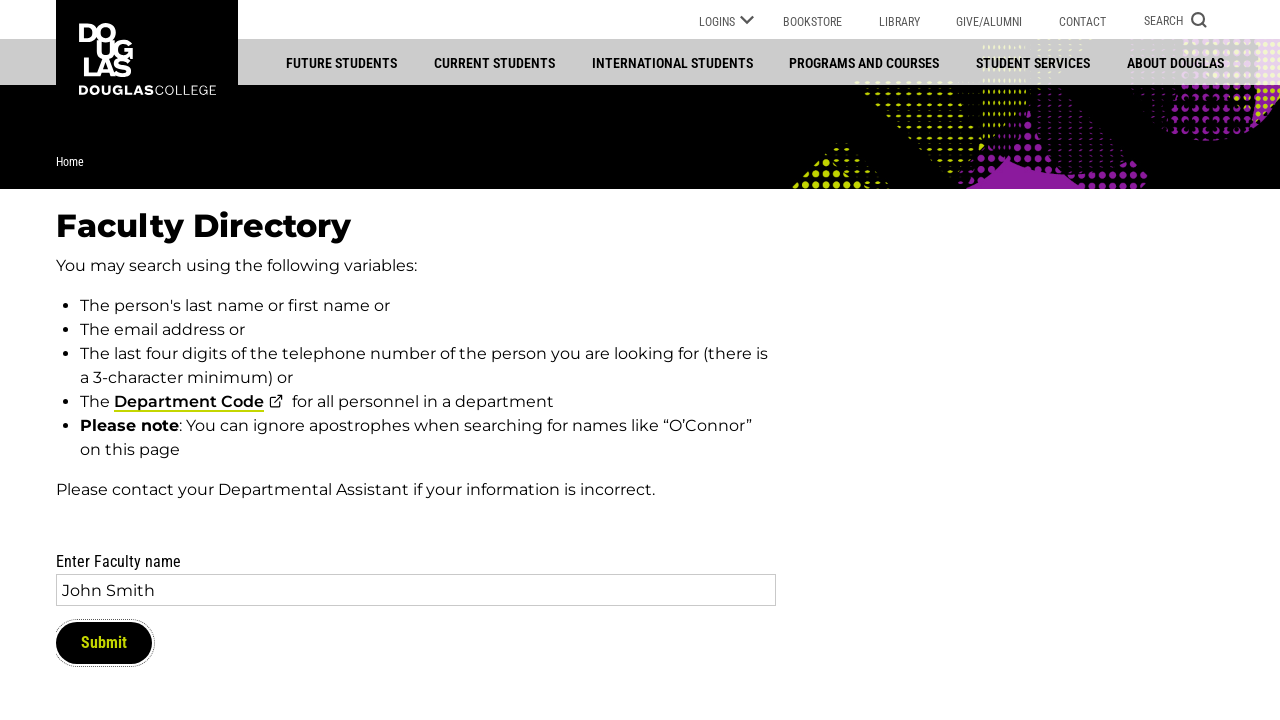

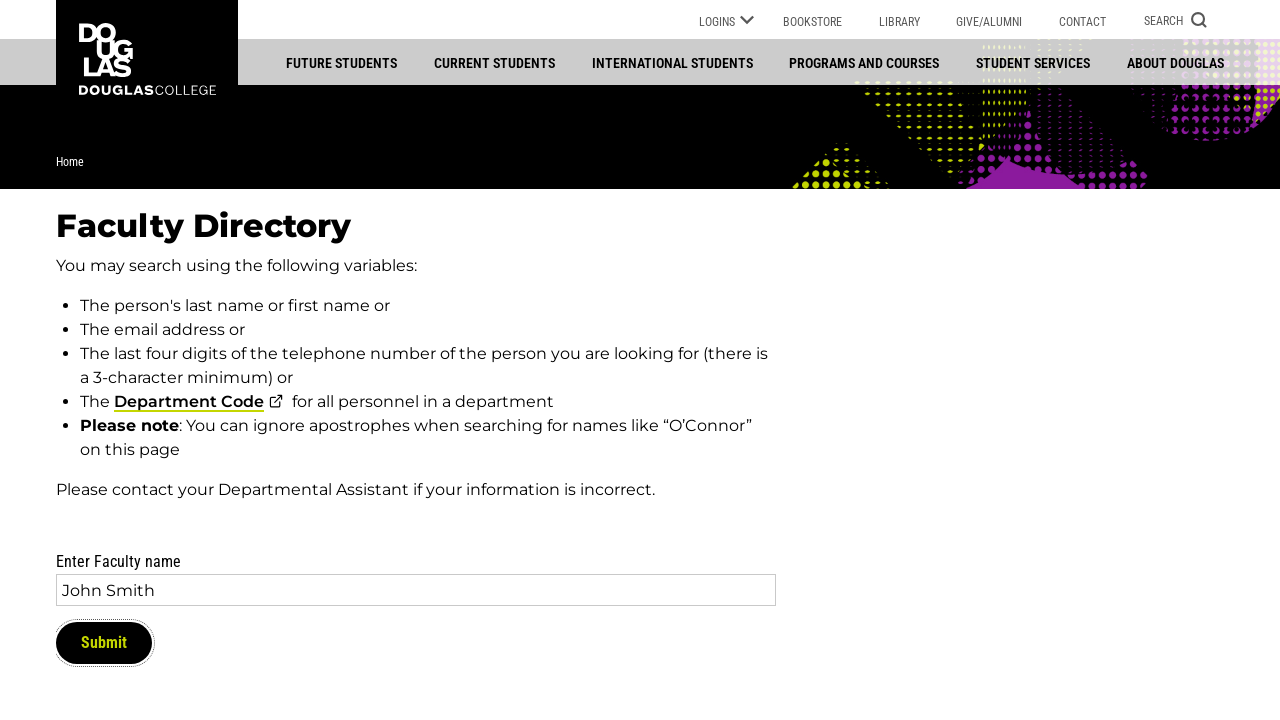